Tests dropdown and checkbox functionality on a practice page by selecting checkboxes, clicking radio buttons, verifying element states, and incrementing passenger count using a custom dropdown control.

Starting URL: https://rahulshettyacademy.com/dropdownsPractise

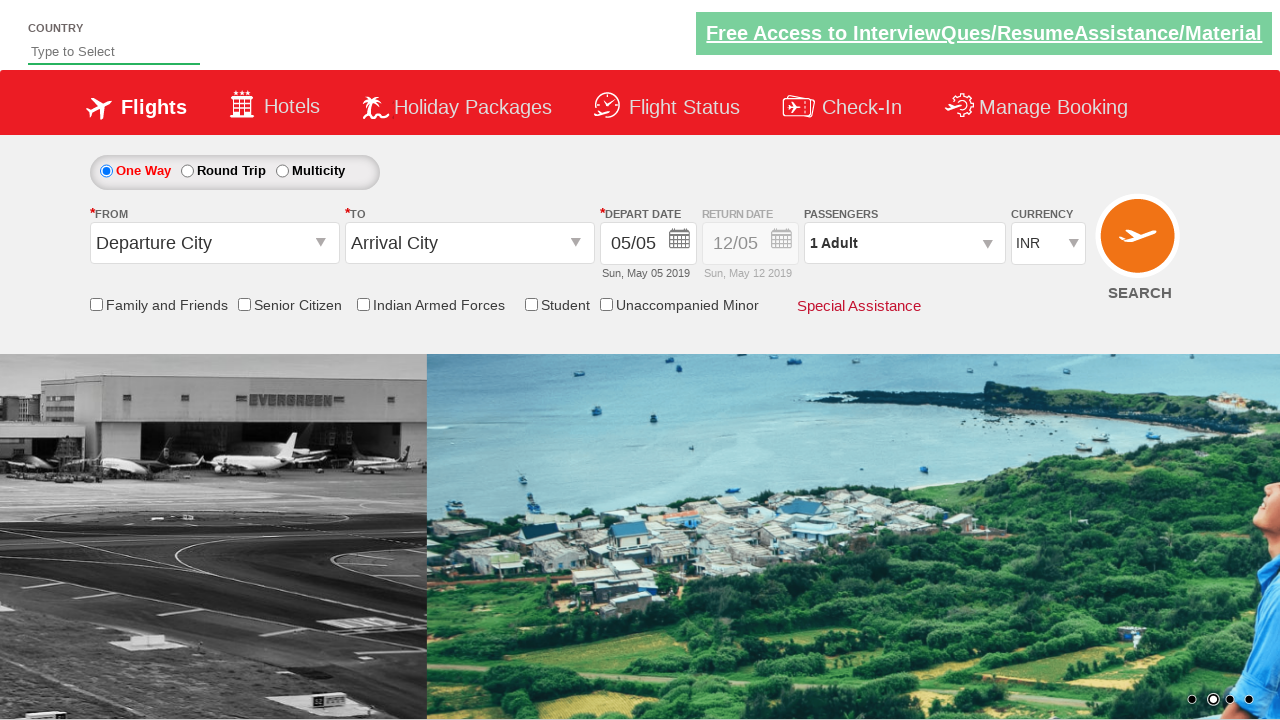

Located friends and family checkbox
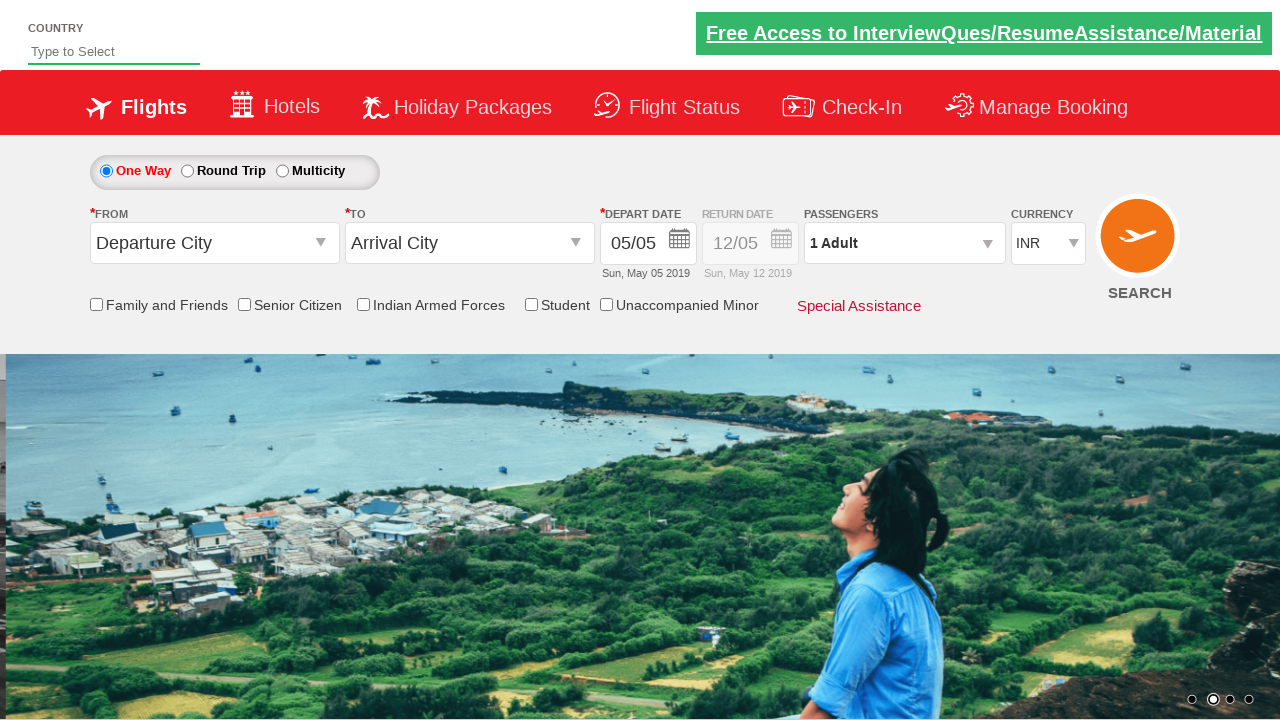

Verified friends and family checkbox is not initially selected
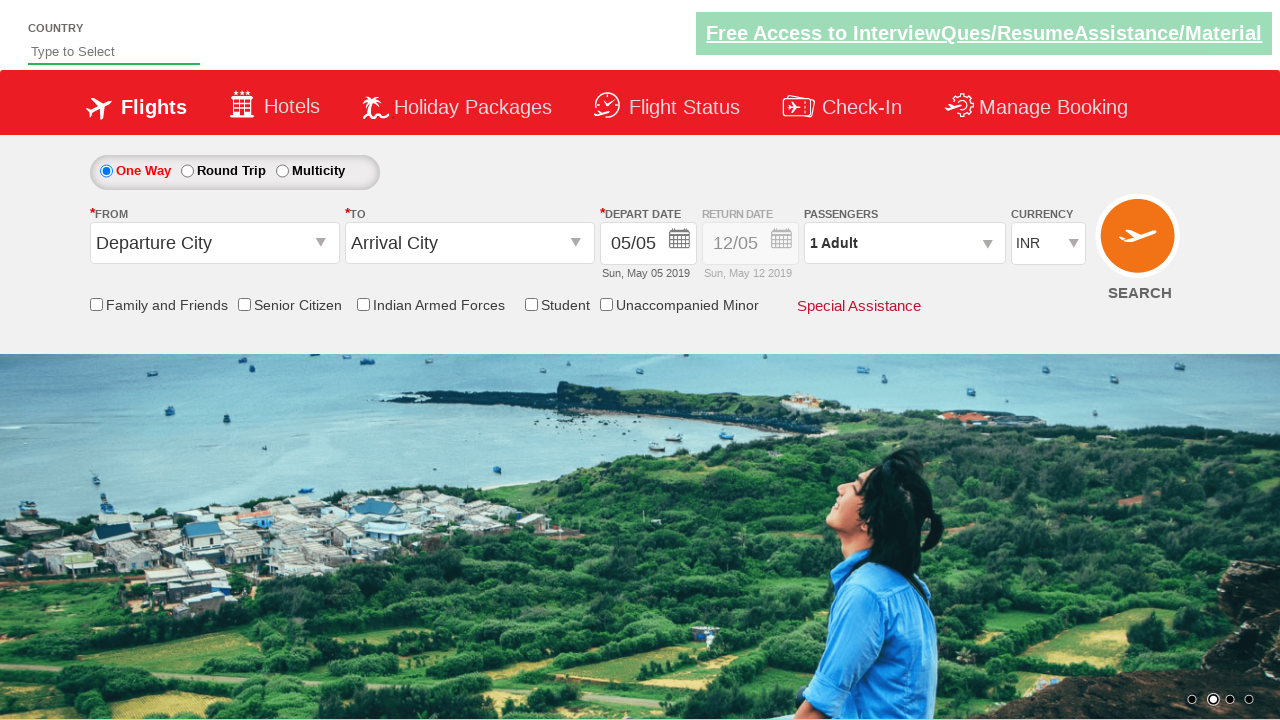

Clicked friends and family checkbox to select it at (96, 304) on input[name*='friendsandfamily']
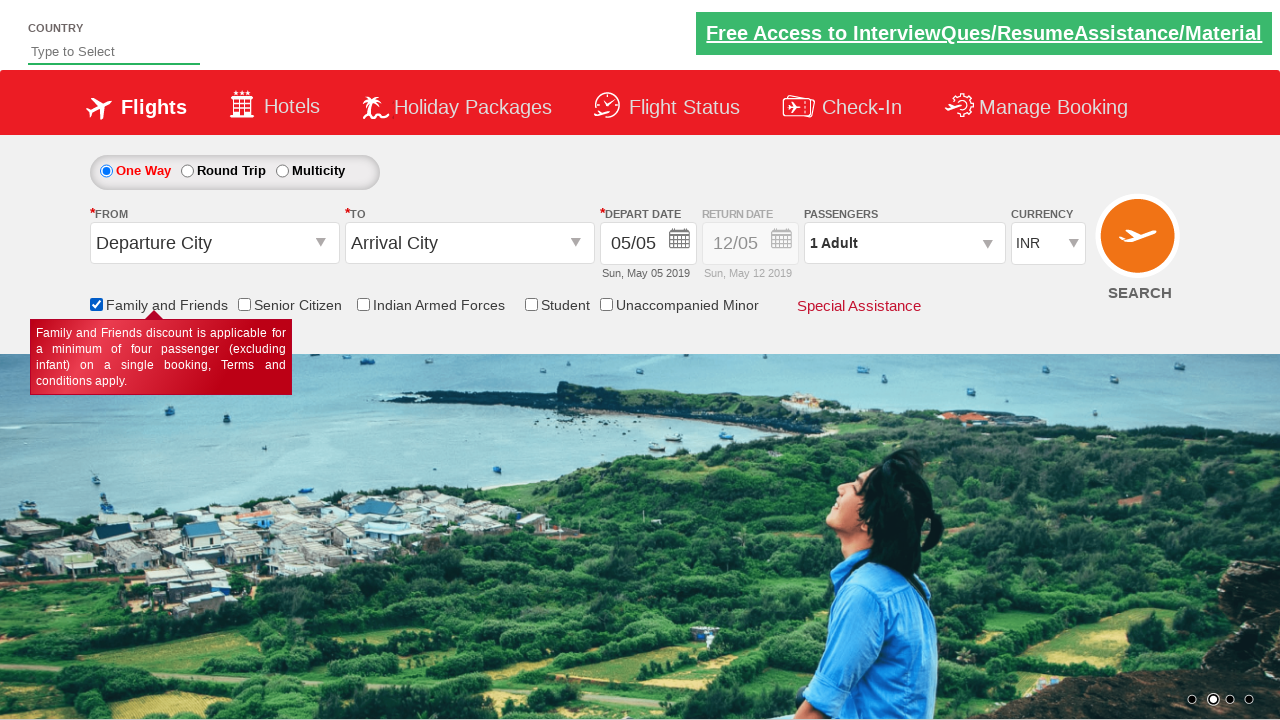

Verified friends and family checkbox is now selected
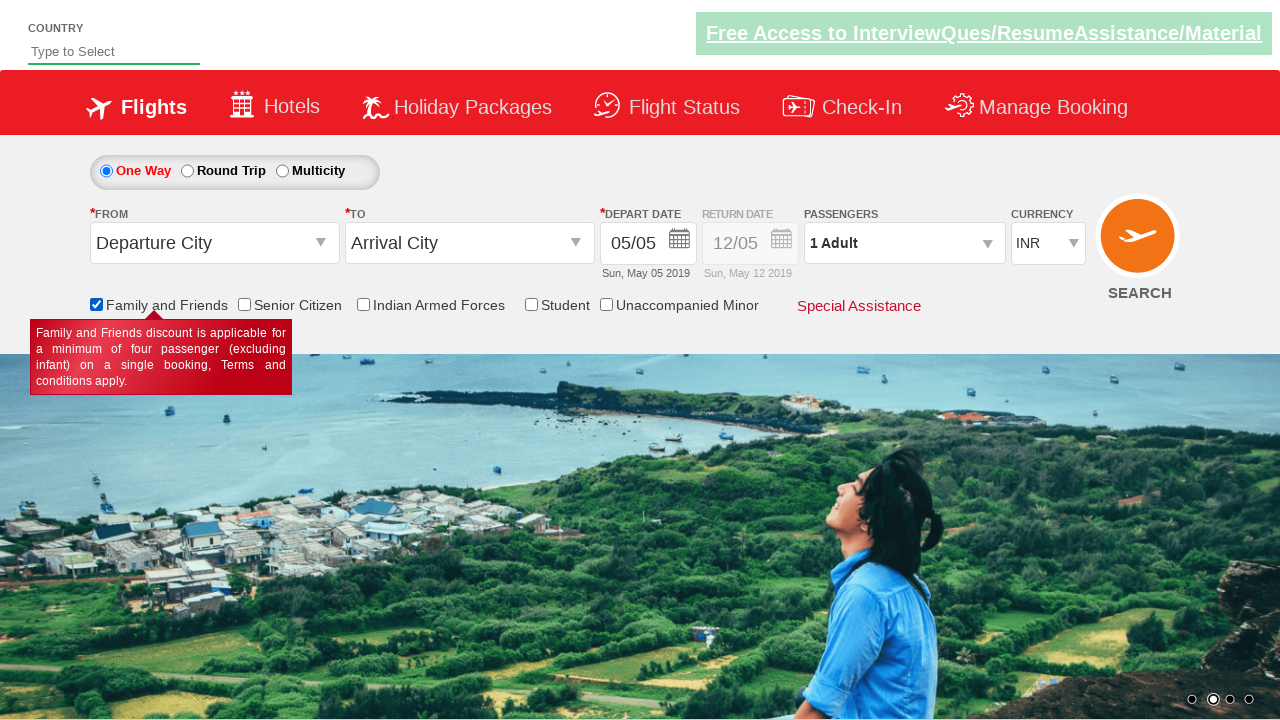

Clicked one-way trip radio button at (187, 171) on #ctl00_mainContent_rbtnl_Trip_1
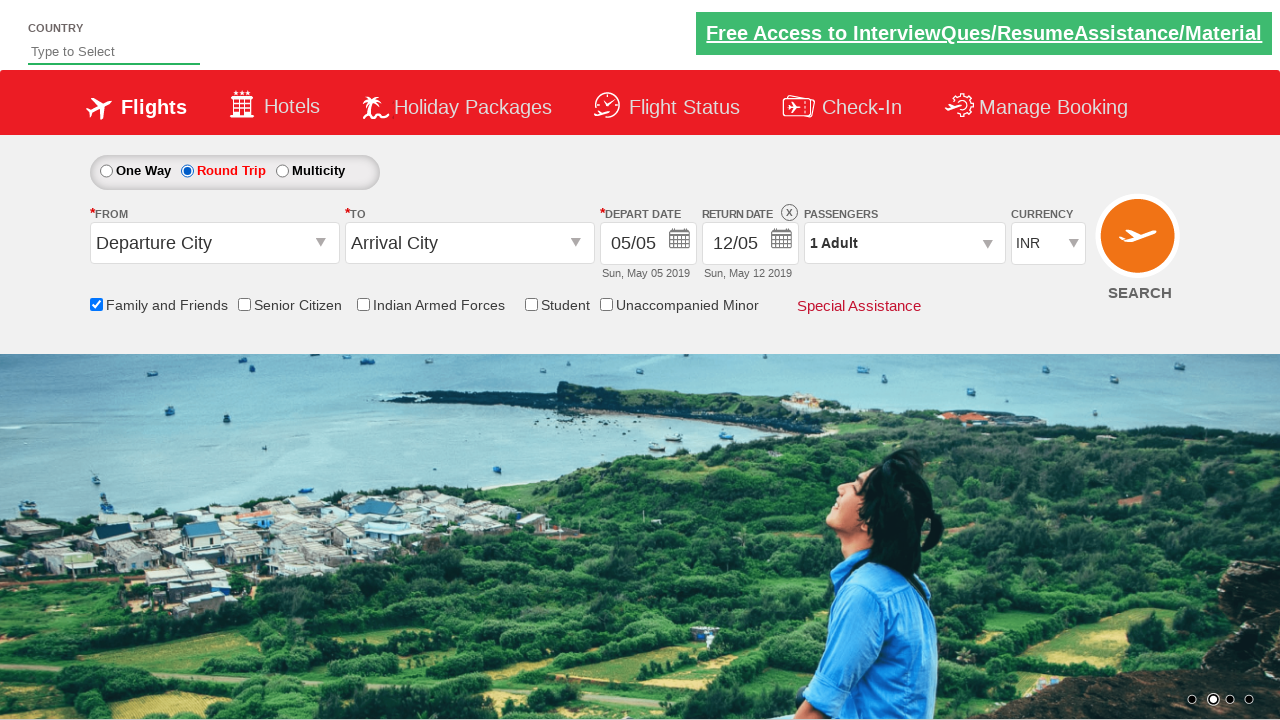

Retrieved style attribute from calendar div
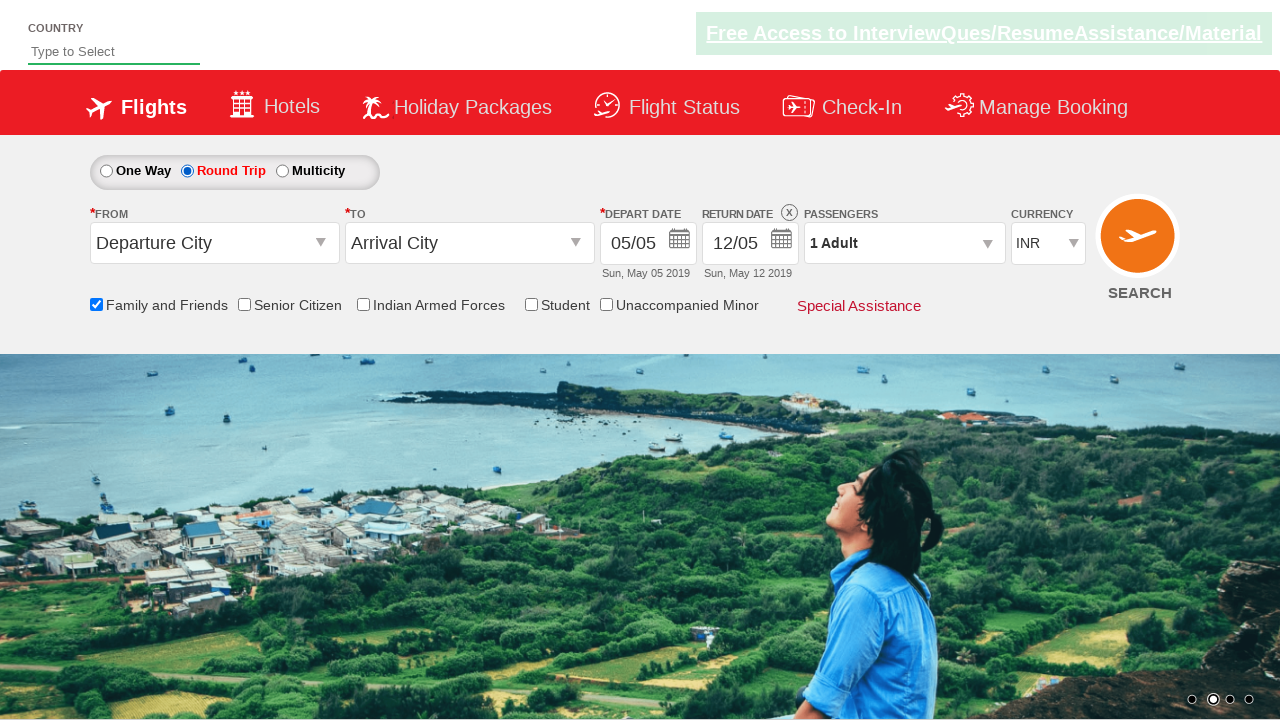

Verified calendar div is enabled
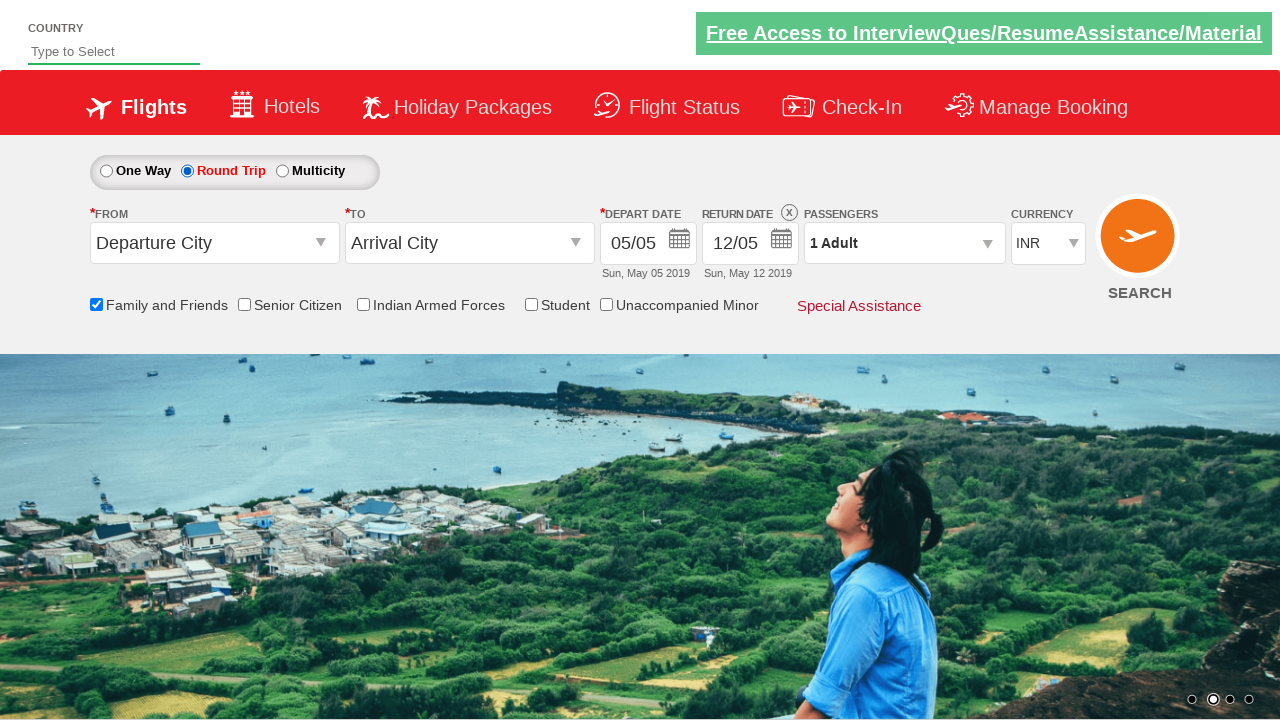

Clicked passenger info dropdown to open it at (904, 243) on #divpaxinfo
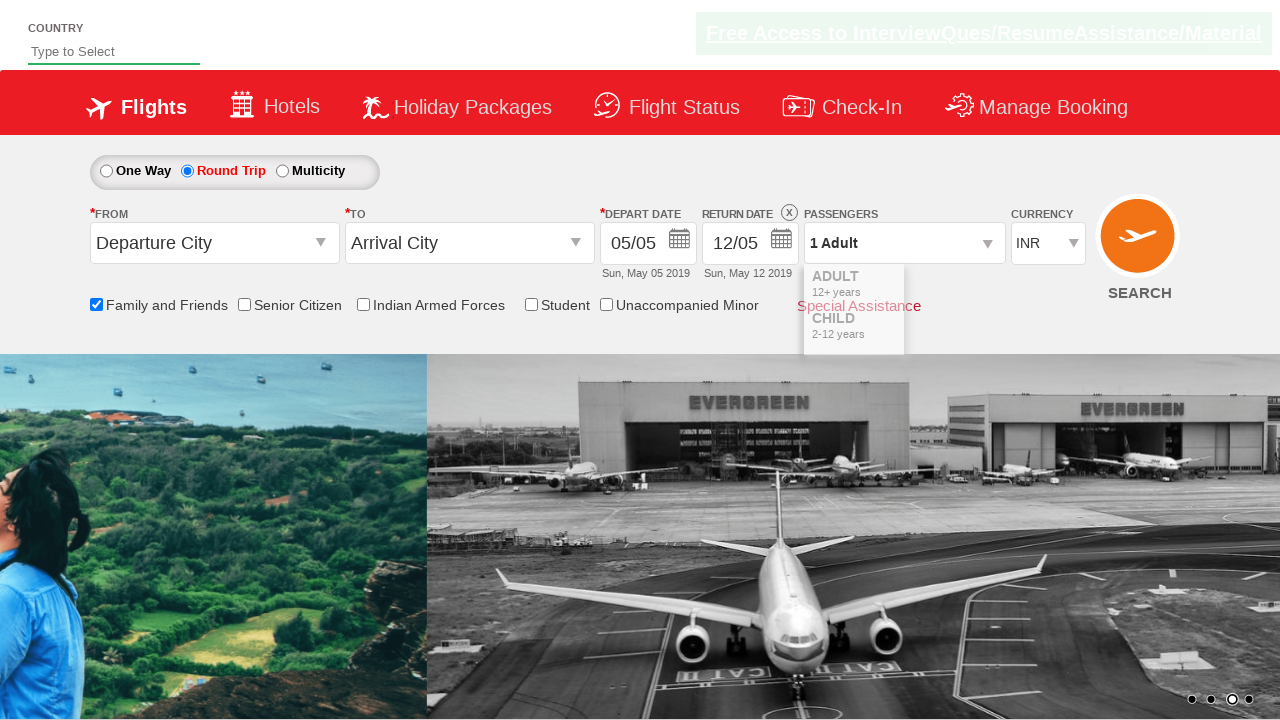

Waited 2 seconds for dropdown to be visible
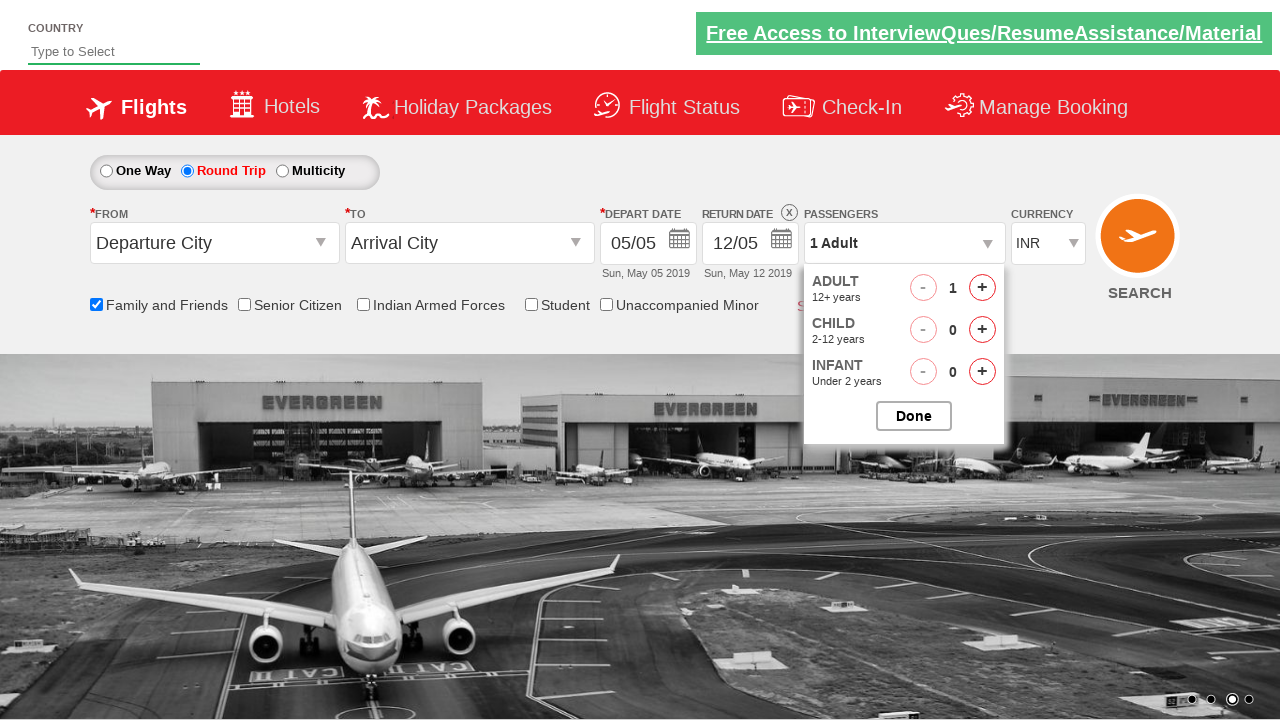

Clicked increment adult button (iteration 1/4) at (982, 288) on #hrefIncAdt
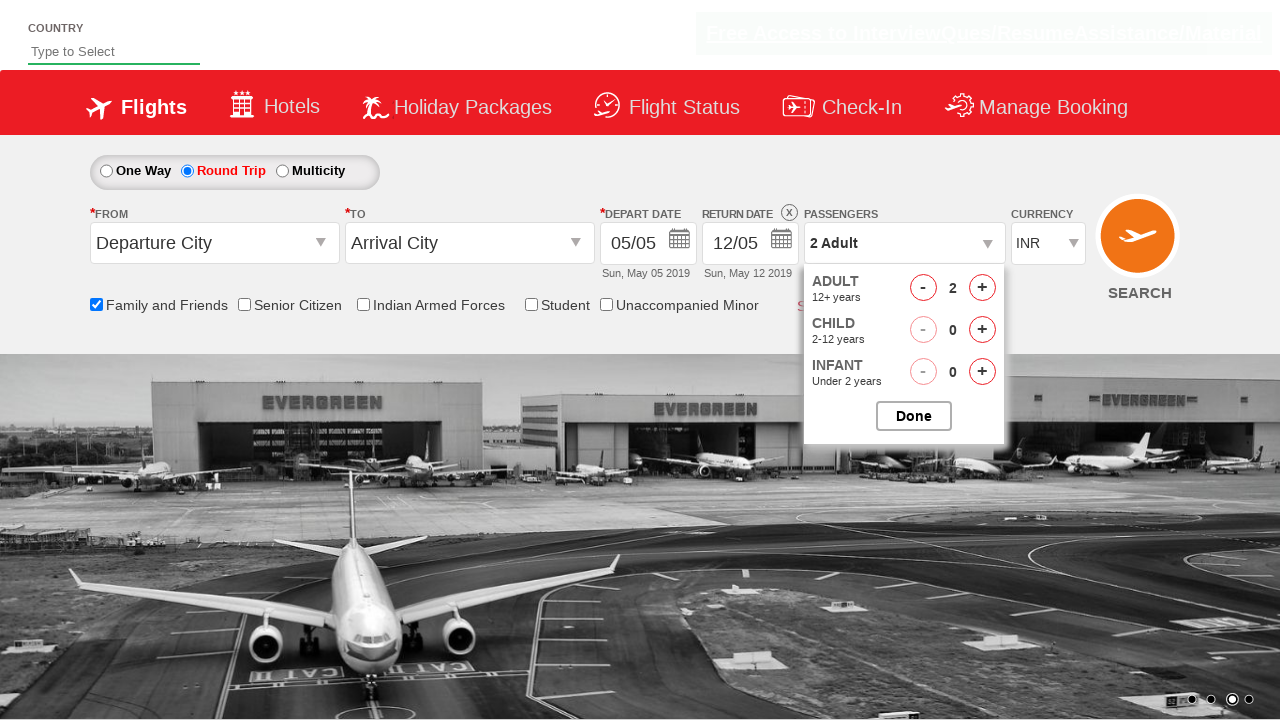

Clicked increment adult button (iteration 2/4) at (982, 288) on #hrefIncAdt
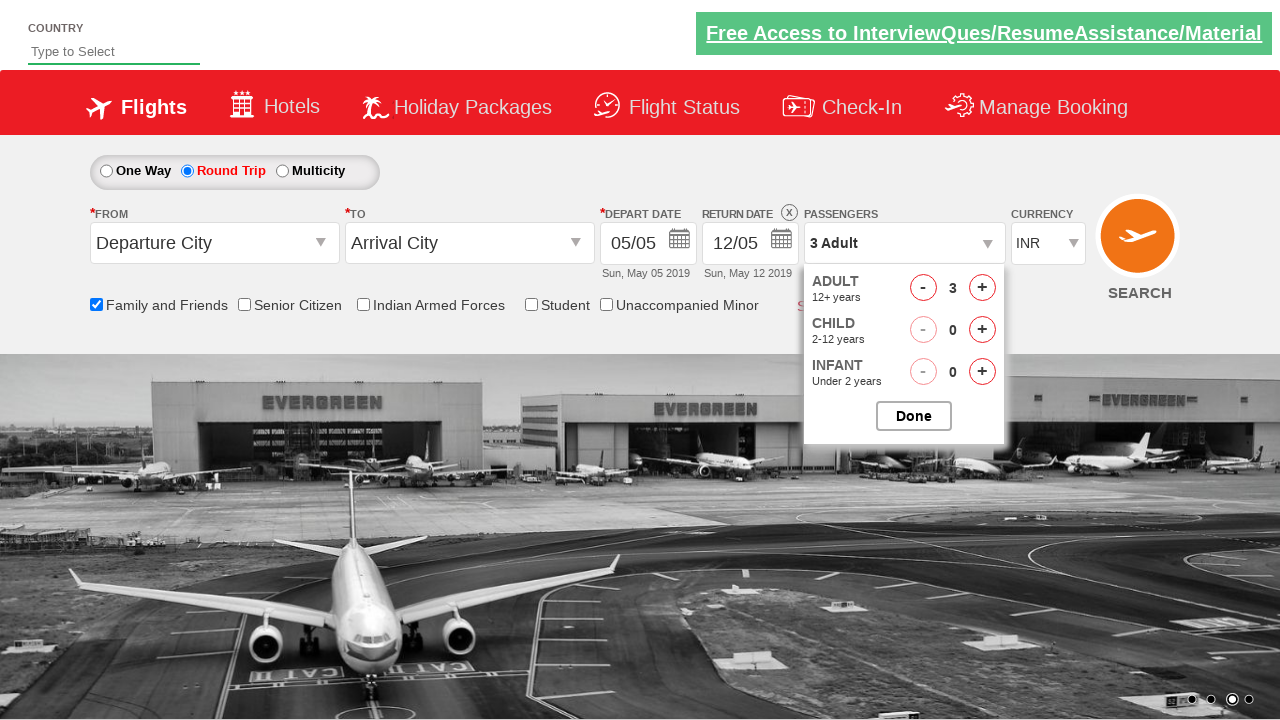

Clicked increment adult button (iteration 3/4) at (982, 288) on #hrefIncAdt
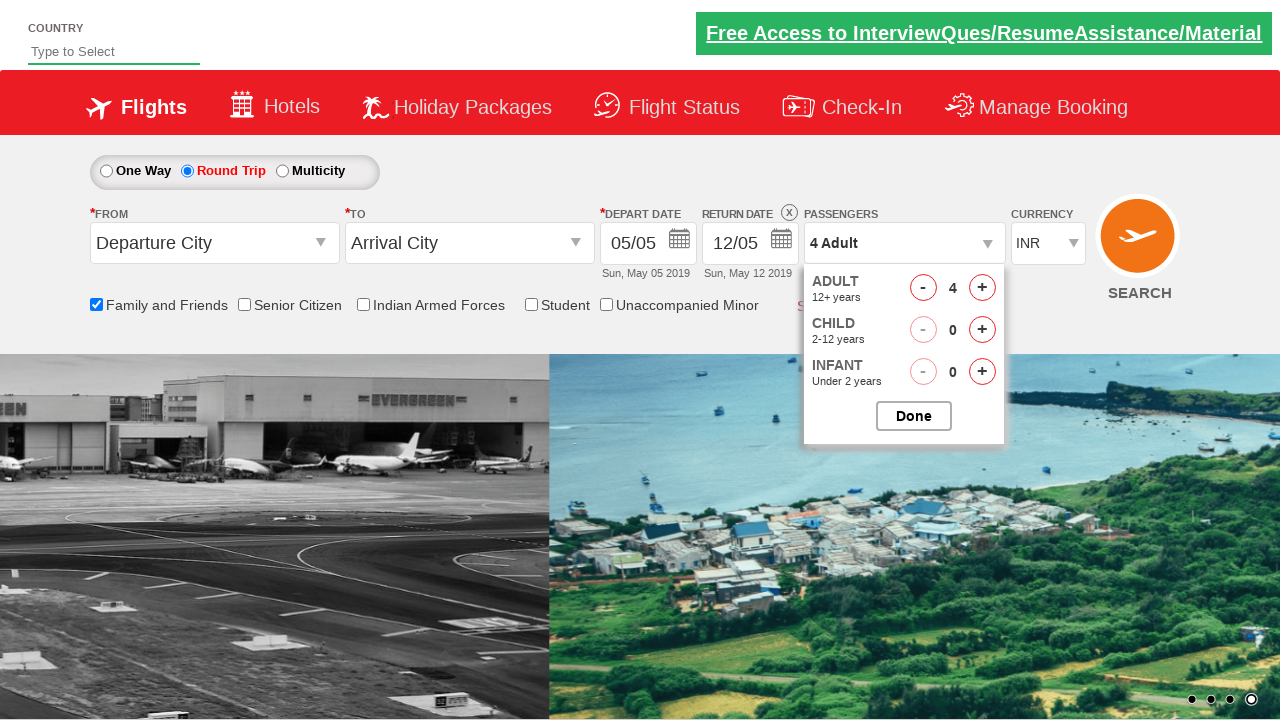

Clicked increment adult button (iteration 4/4) at (982, 288) on #hrefIncAdt
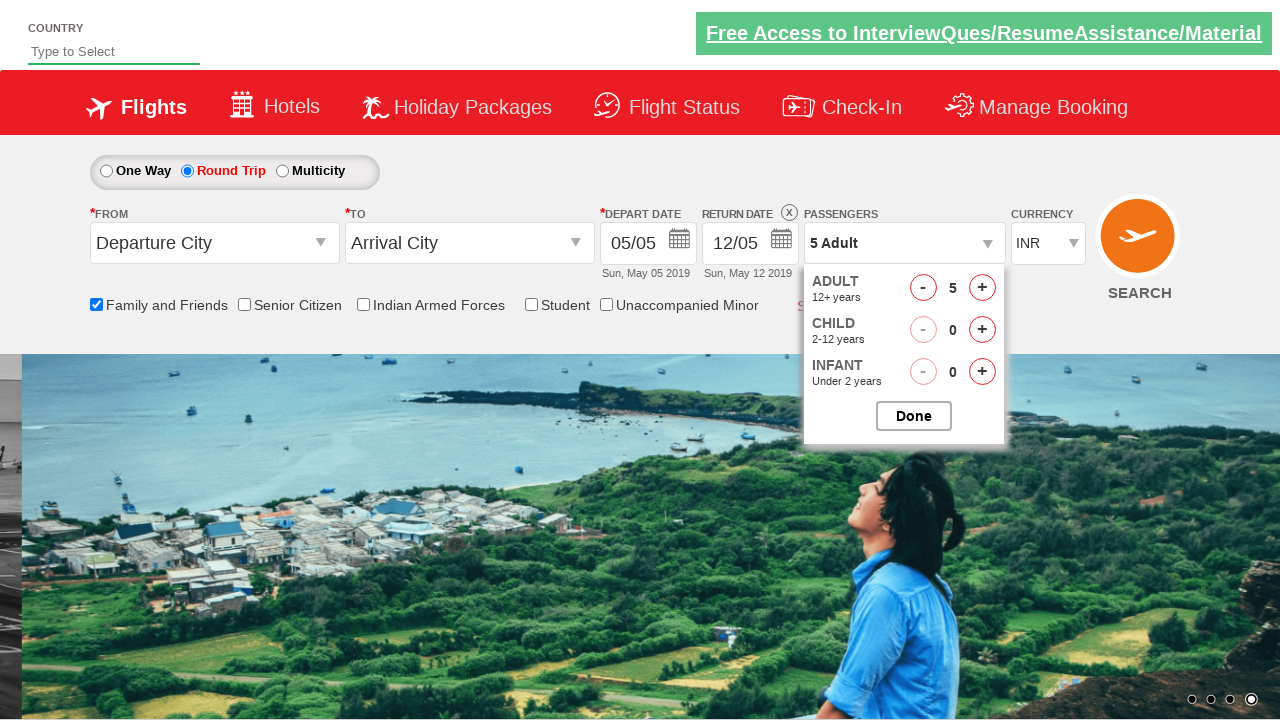

Closed passenger options dropdown at (914, 416) on #btnclosepaxoption
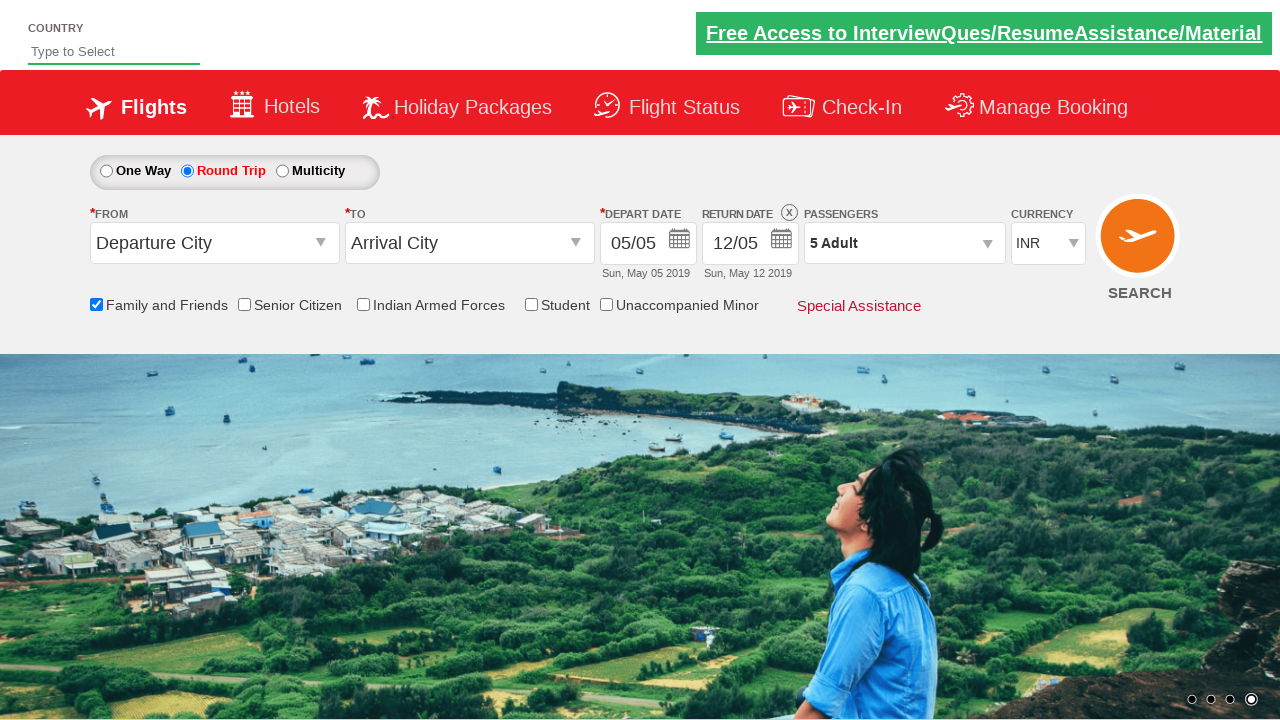

Located all checkboxes on the page
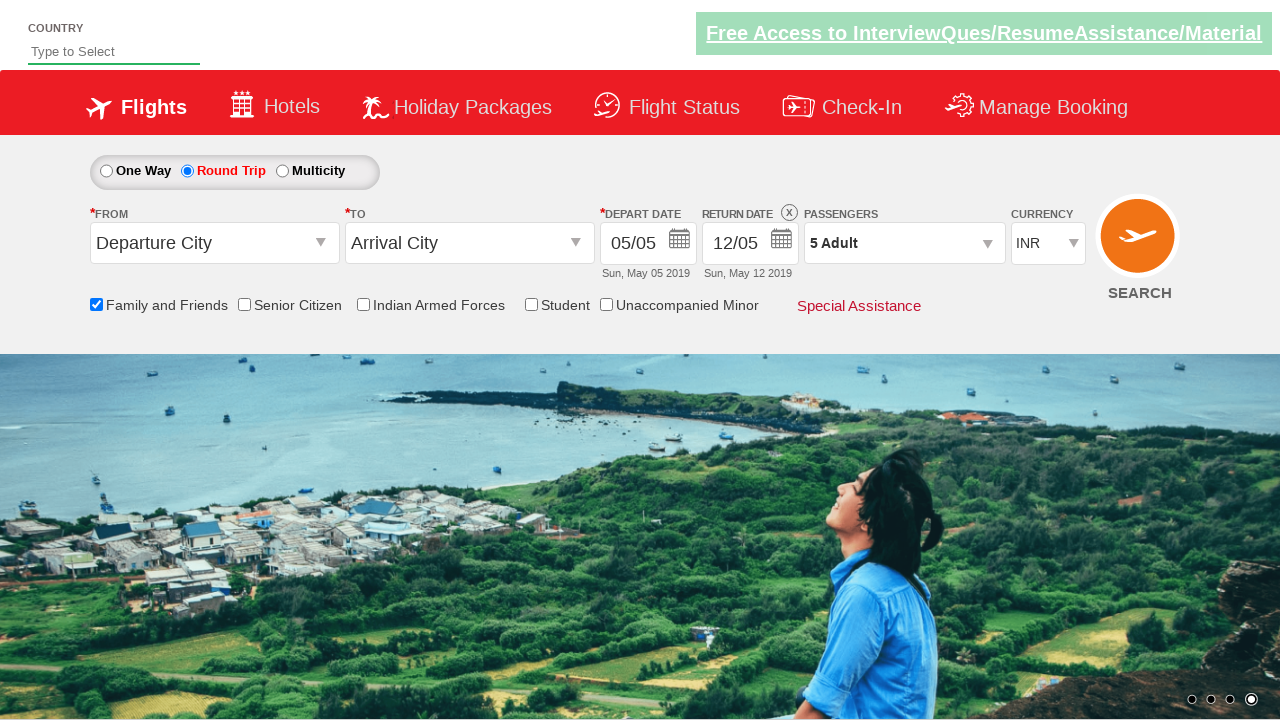

Verified there are exactly 6 checkboxes on the page
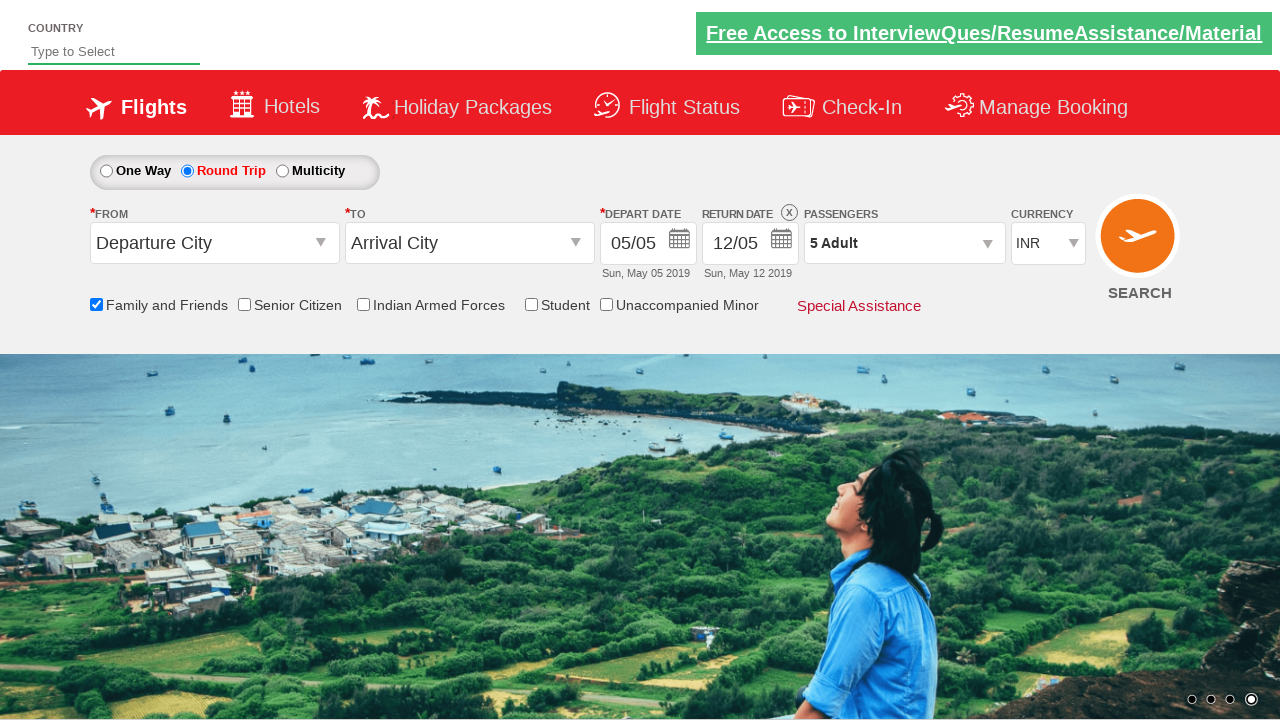

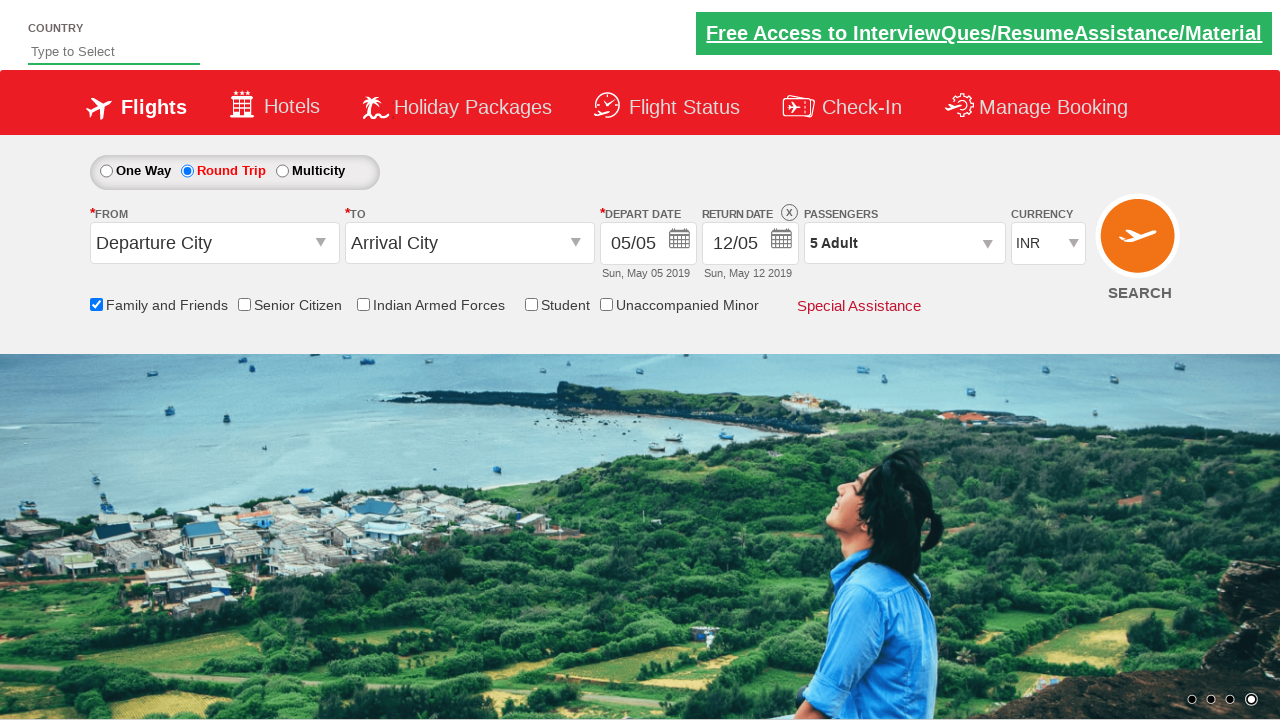